Tests alert handling including simple alerts, confirmation dialogs, and prompt alerts

Starting URL: https://demoqa.com/alerts

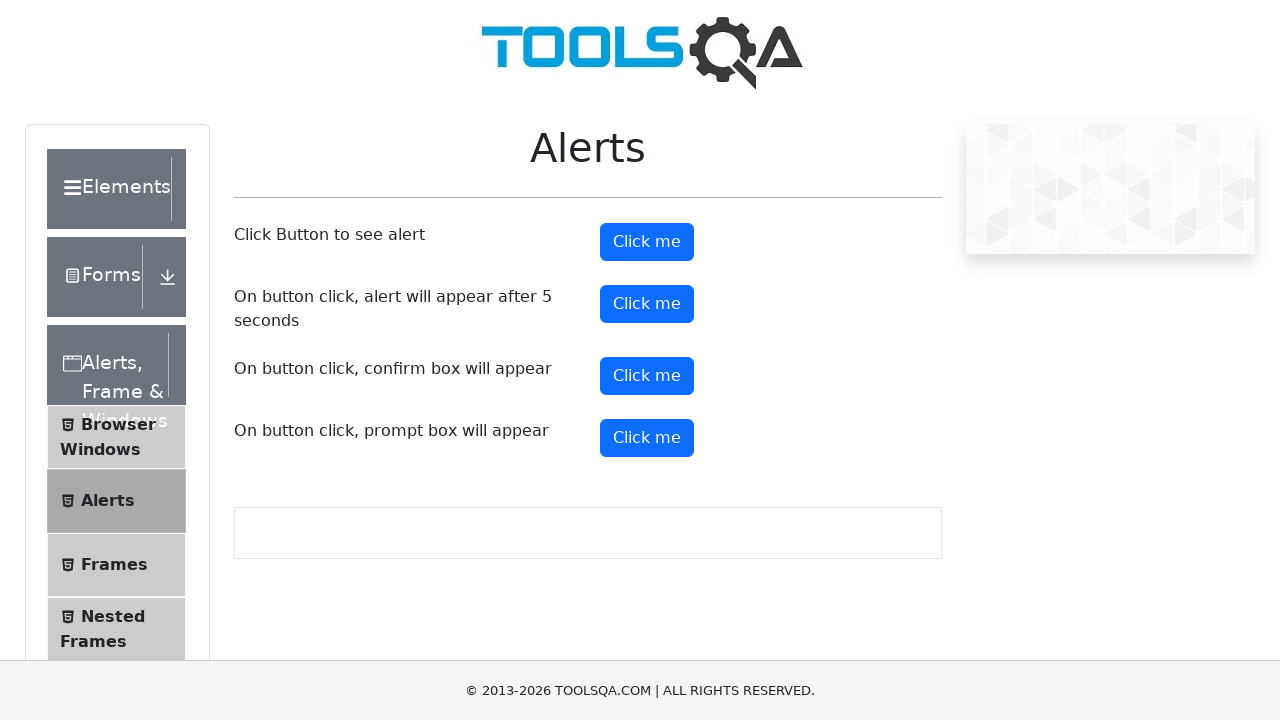

Set up dialog handler to accept prompt with 'Test Name'
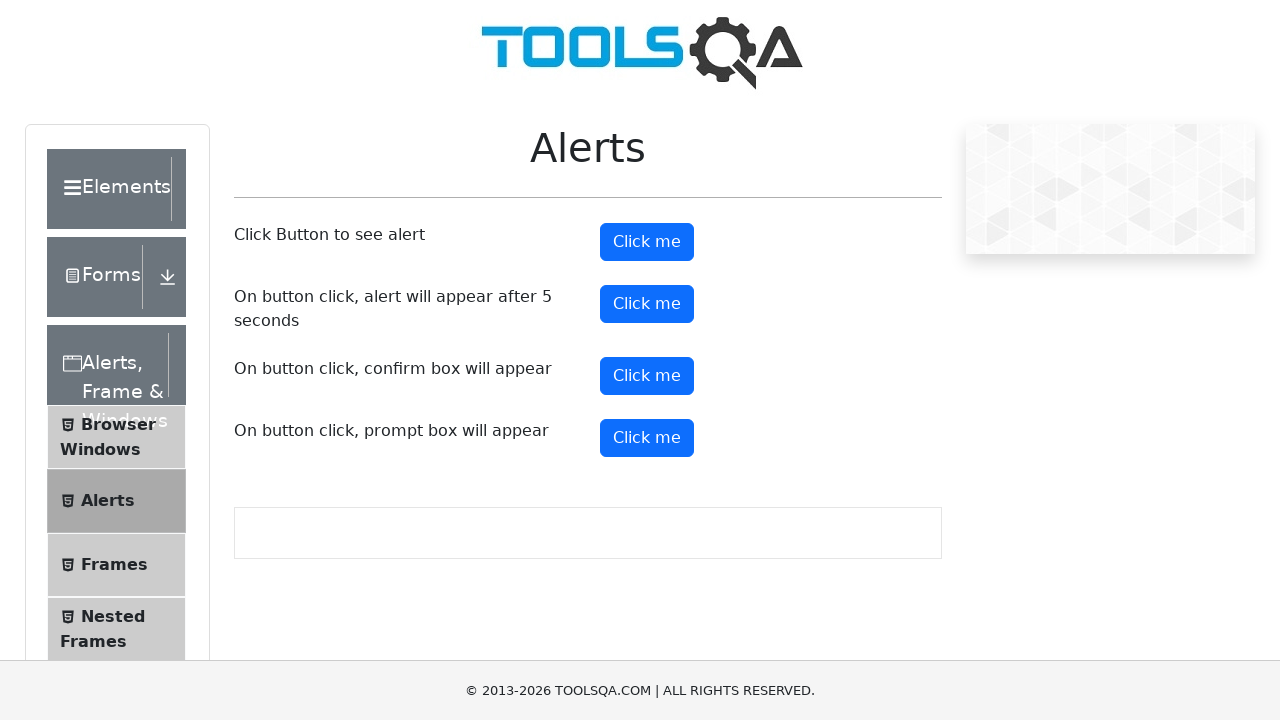

Clicked prompt button to trigger alert dialog at (647, 438) on xpath=//*[@id="promtButton"]
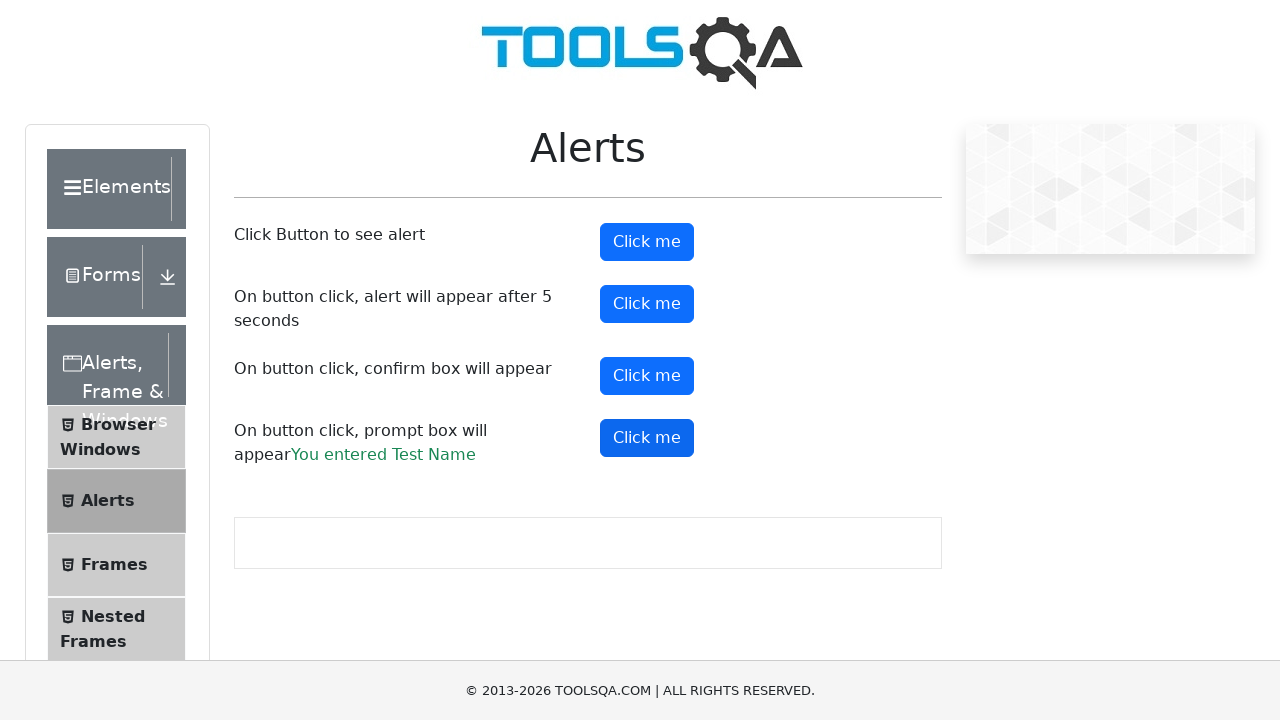

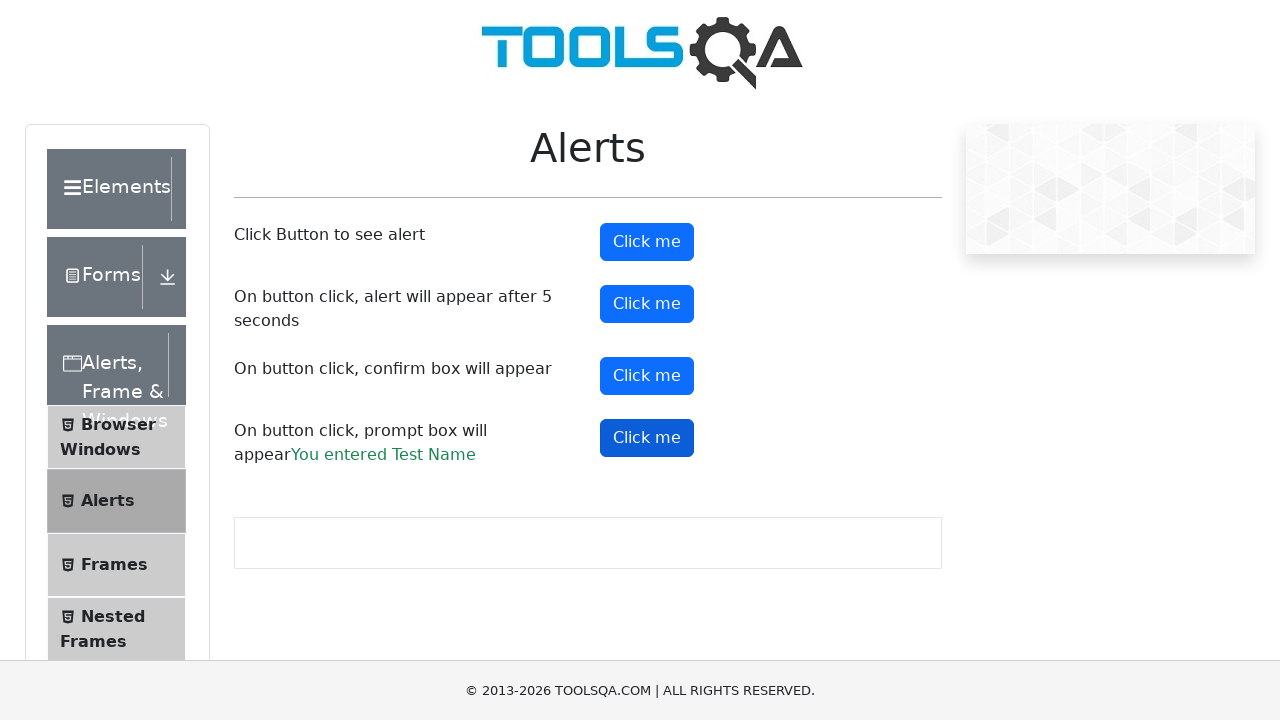